Tests dynamic properties page by waiting for a button to become enabled and then clicking it

Starting URL: https://demoqa.com/dynamic-properties

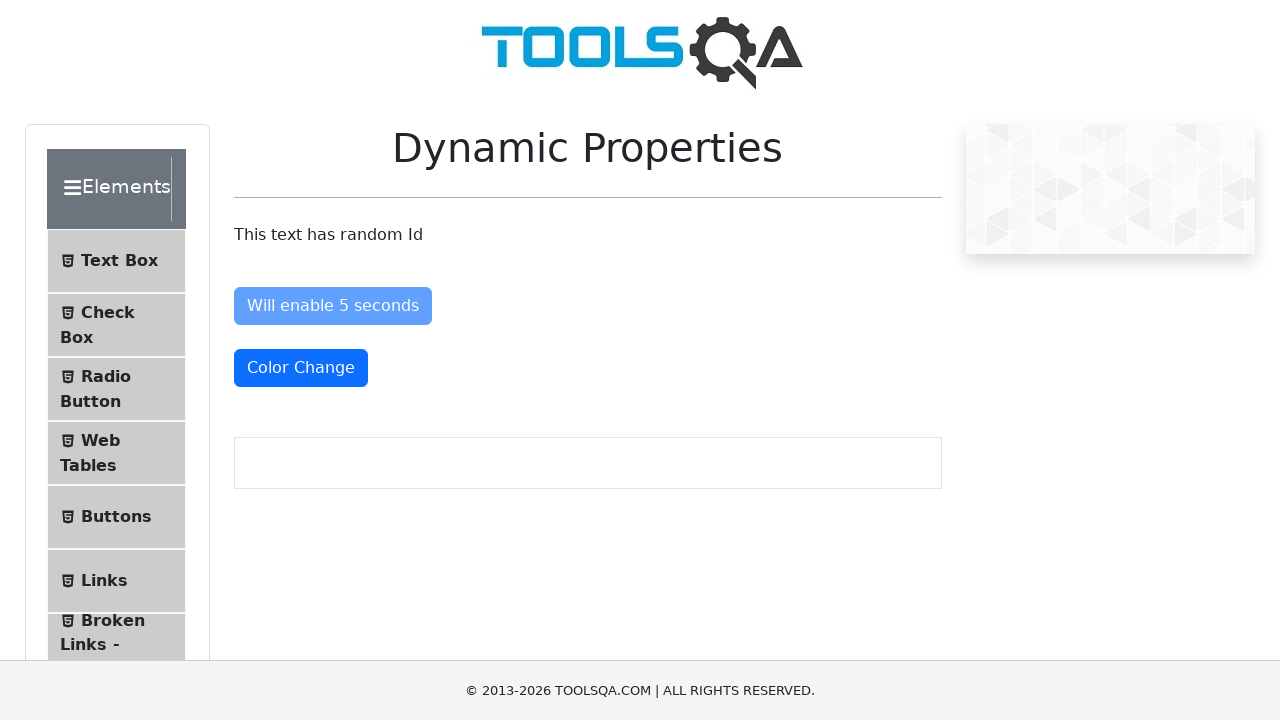

Retrieved text content from paragraph element
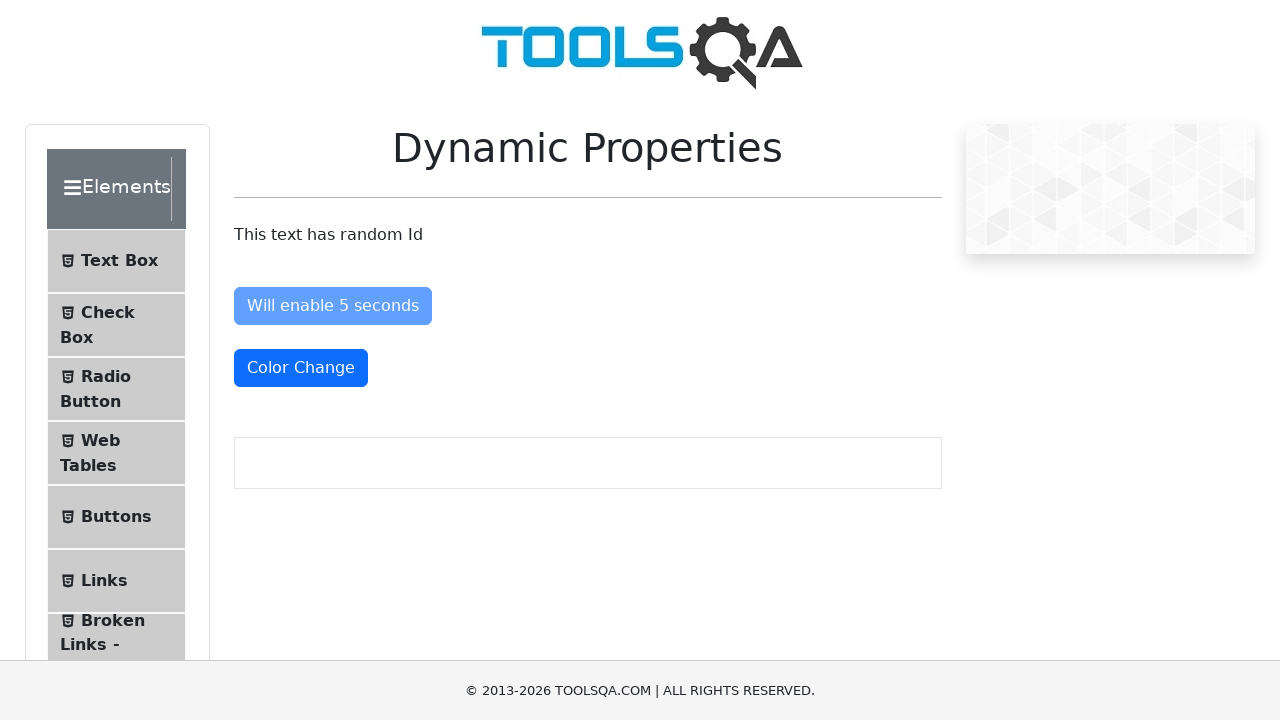

Button 'enableAfter' became visible
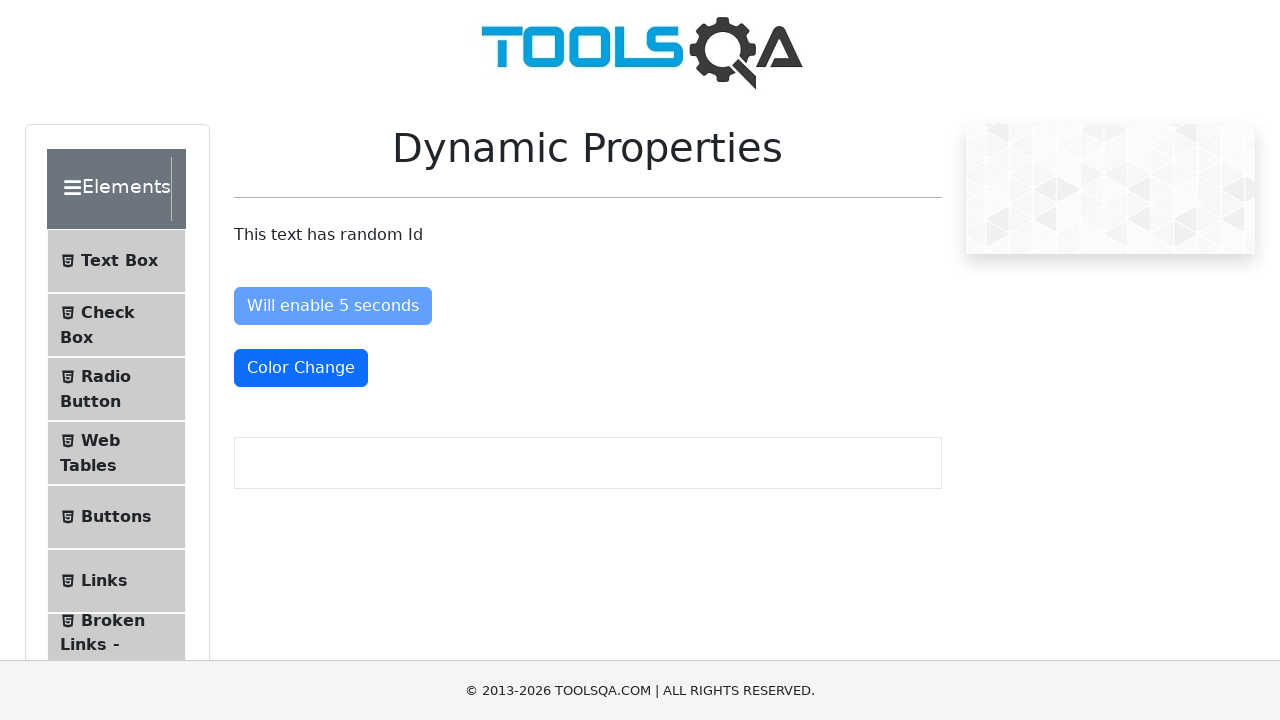

Button 'enableAfter' became enabled after waiting
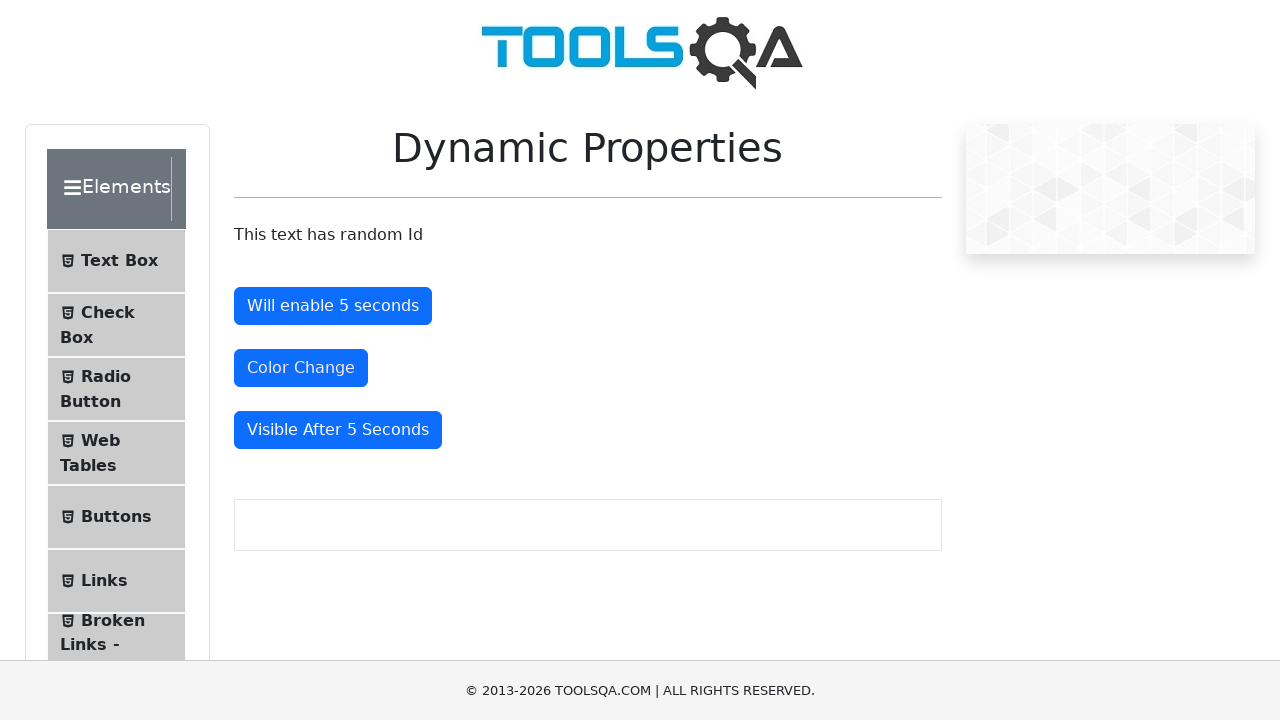

Clicked the enabled 'enableAfter' button at (333, 306) on #enableAfter
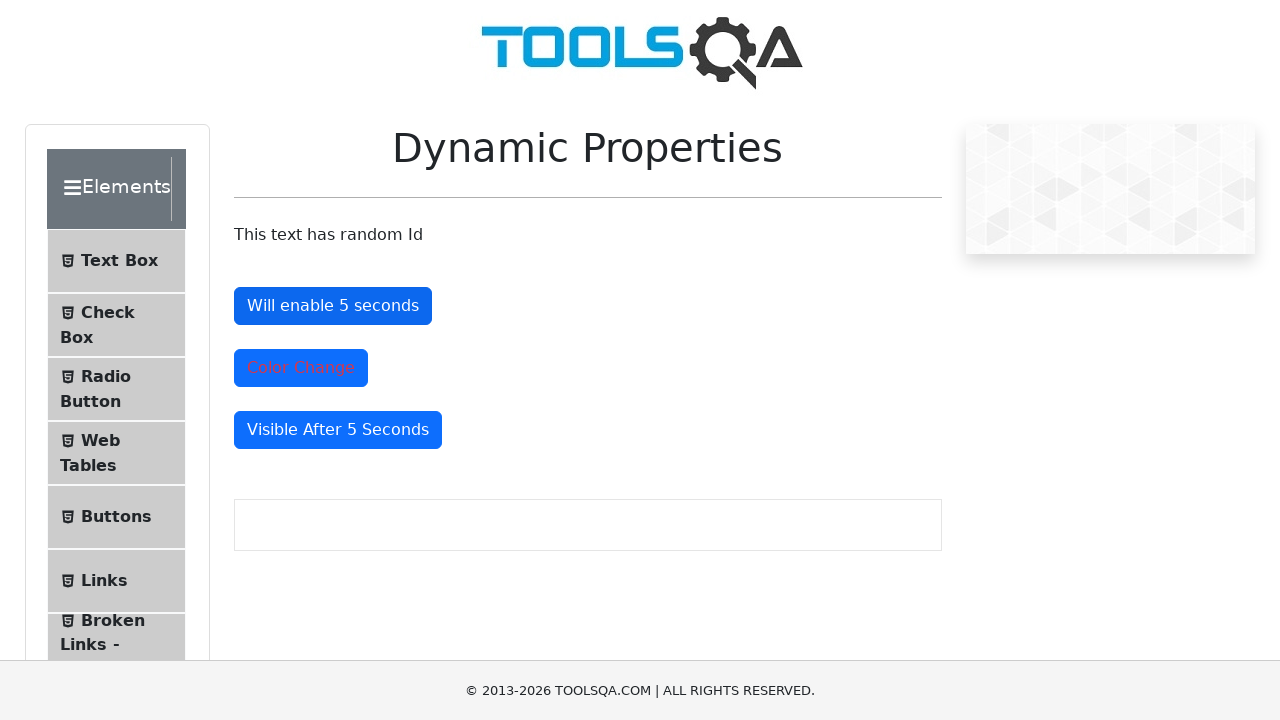

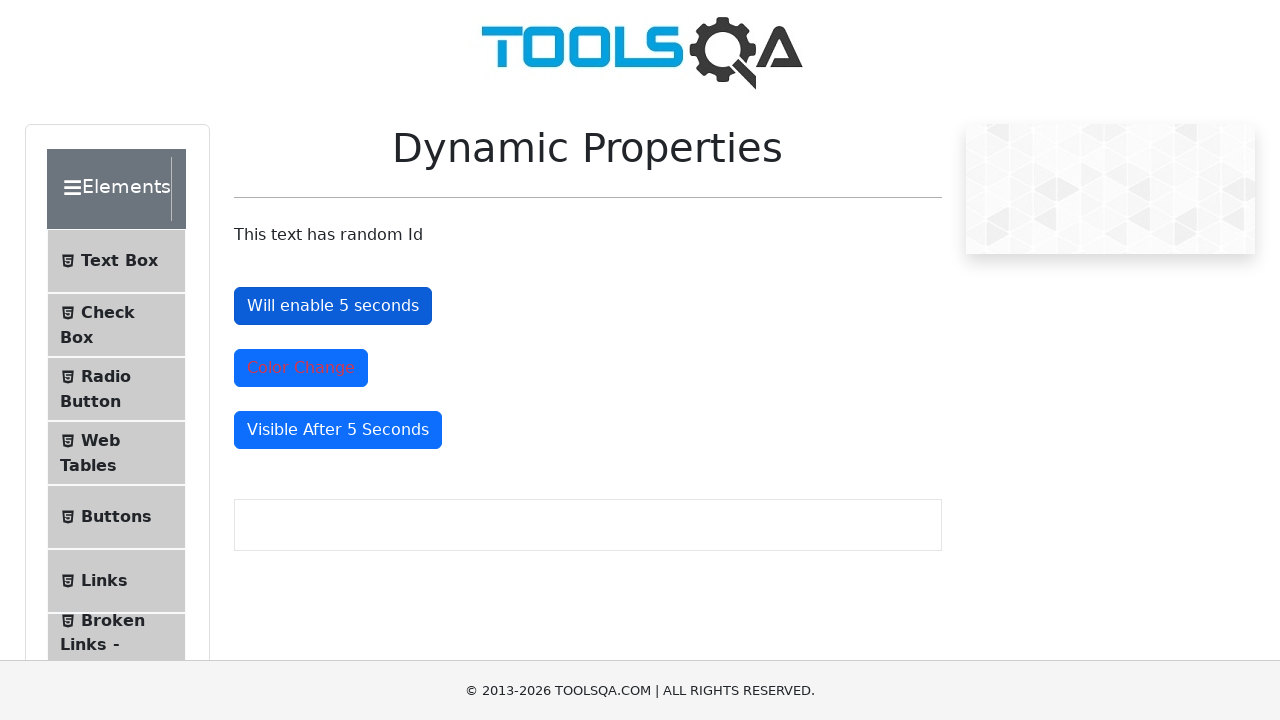